Tests clicking a submit button on a practice form using JavaScript executor functionality

Starting URL: https://demoqa.com/automation-practice-form

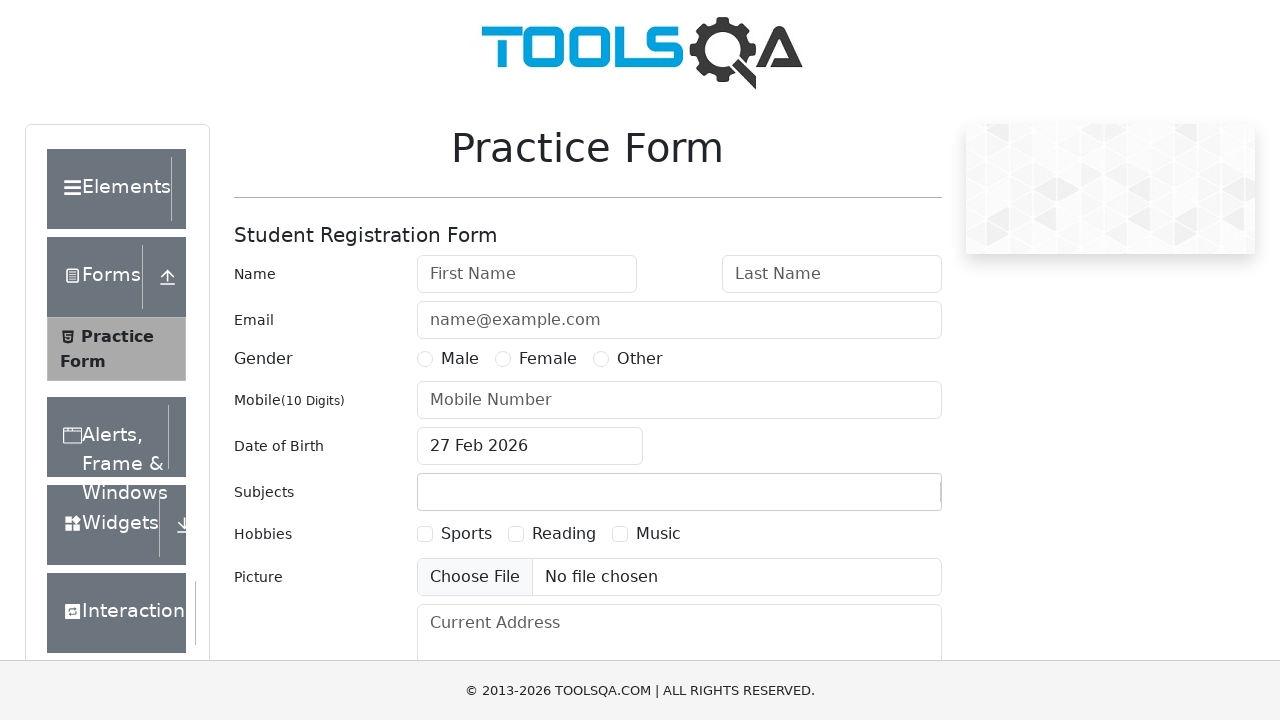

Clicked the submit button on the practice form at (885, 499) on button#submit
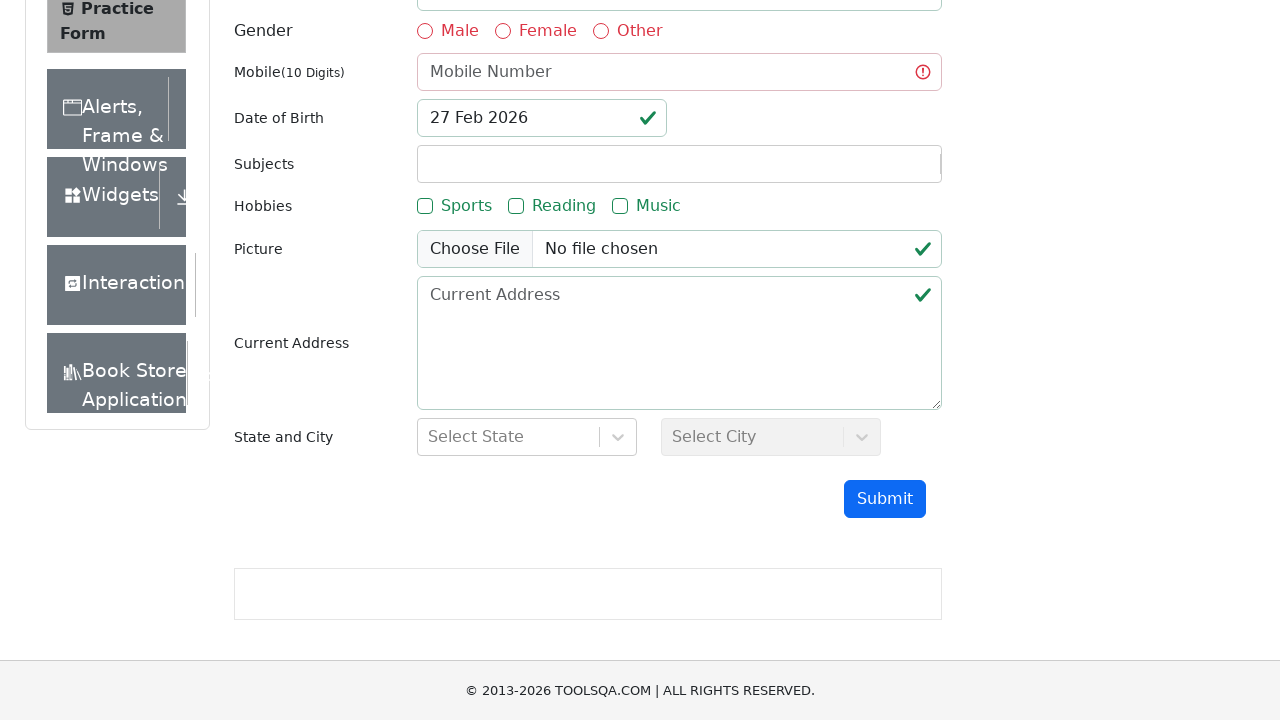

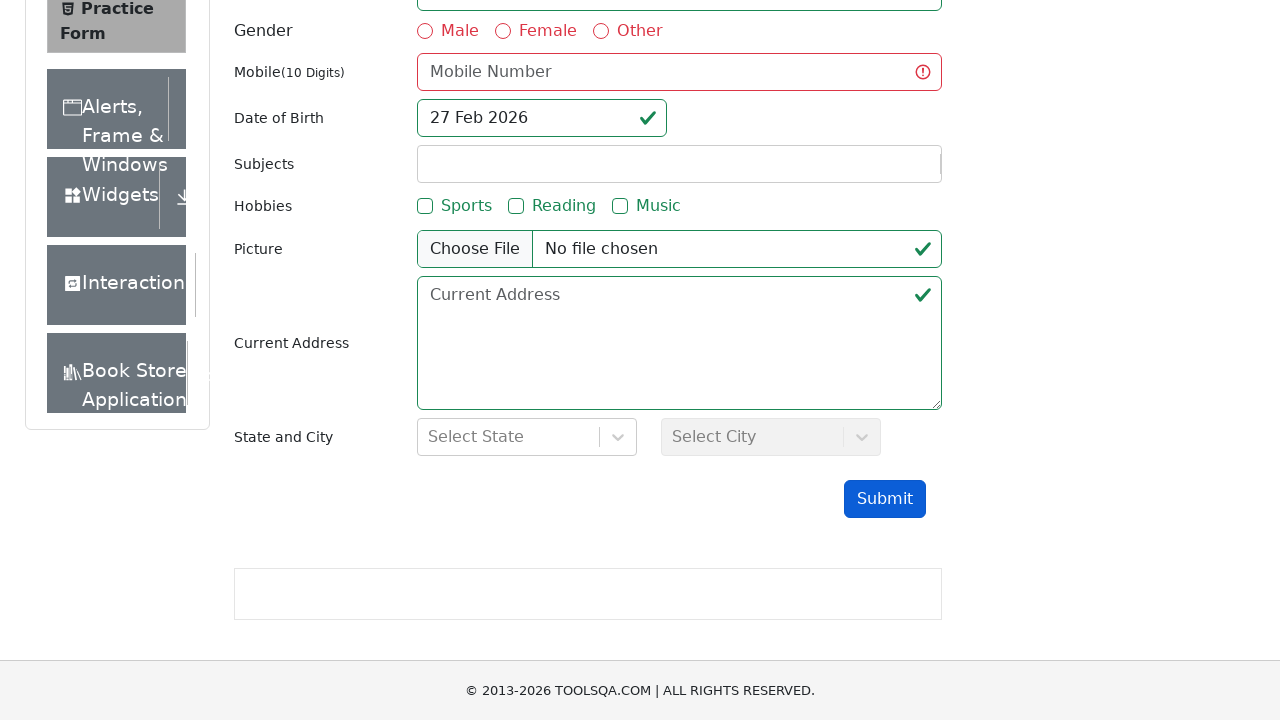